Tests AJAX functionality on W3Schools by clicking a button and verifying that content dynamically changes

Starting URL: https://www.w3schools.com/xml/ajax_intro.asp

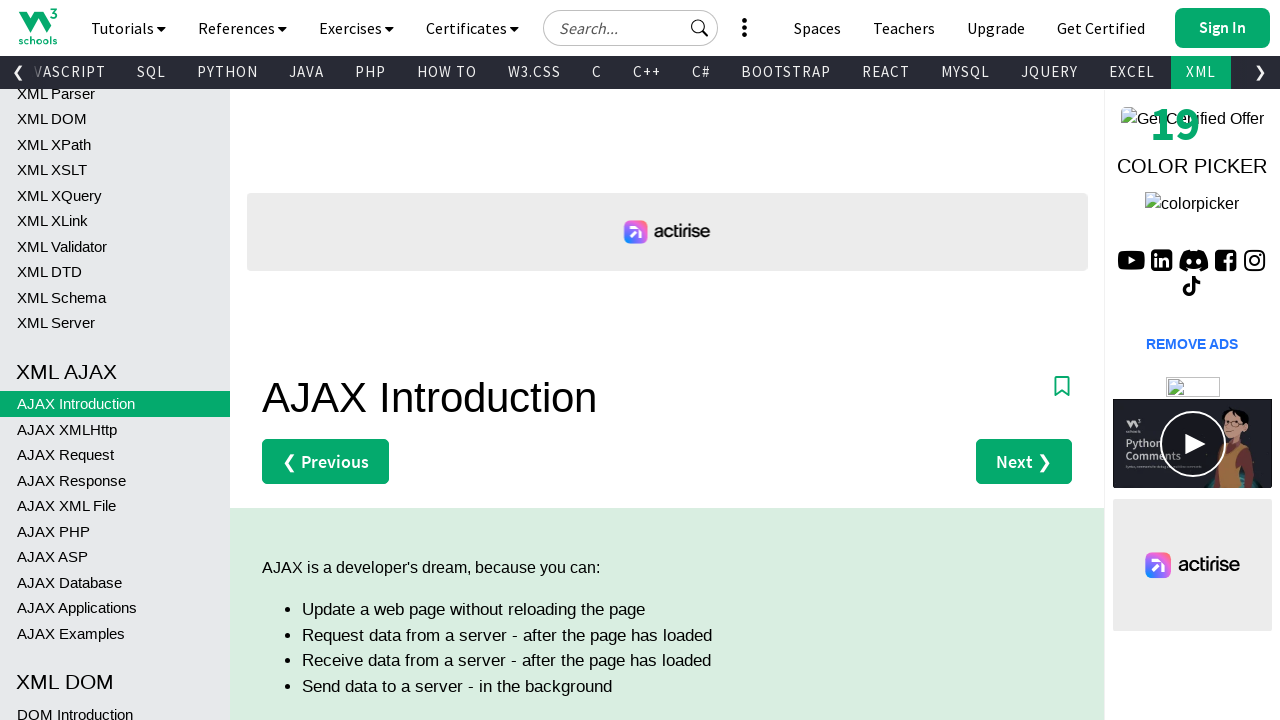

Waited for initial h2 element in demo div to load
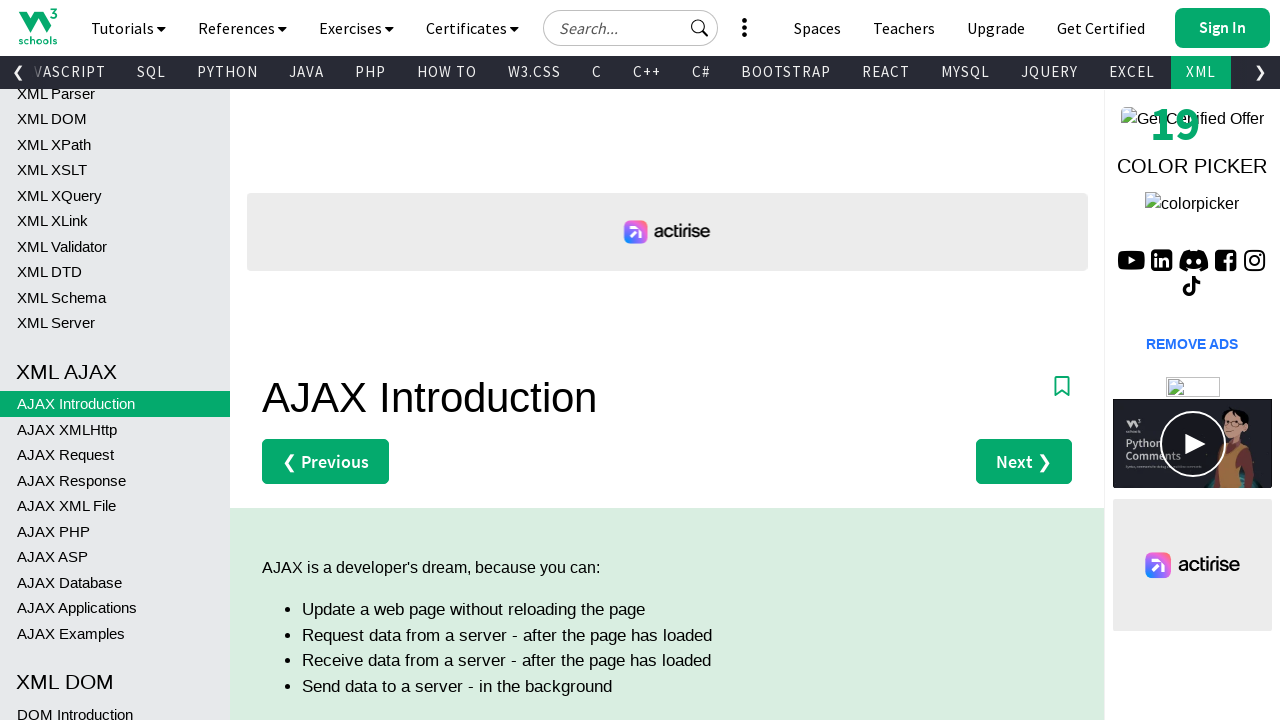

Waited for button element in demo div to load
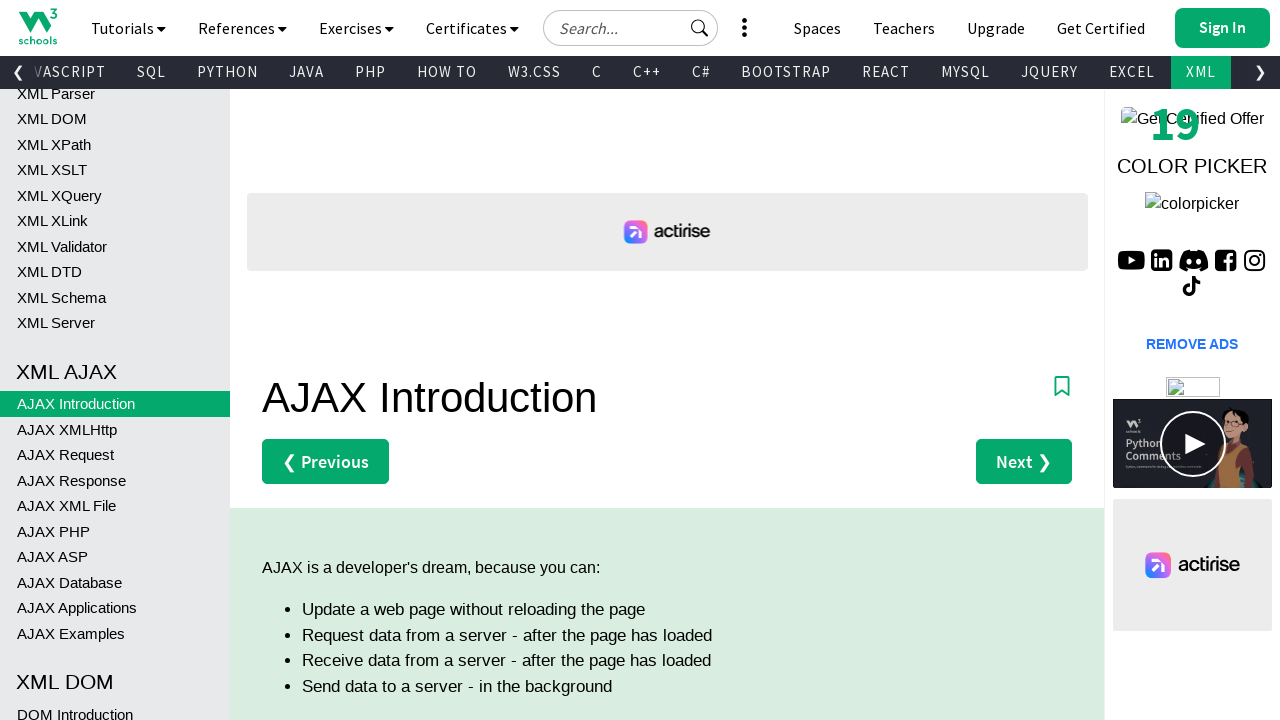

Located the change button in demo div
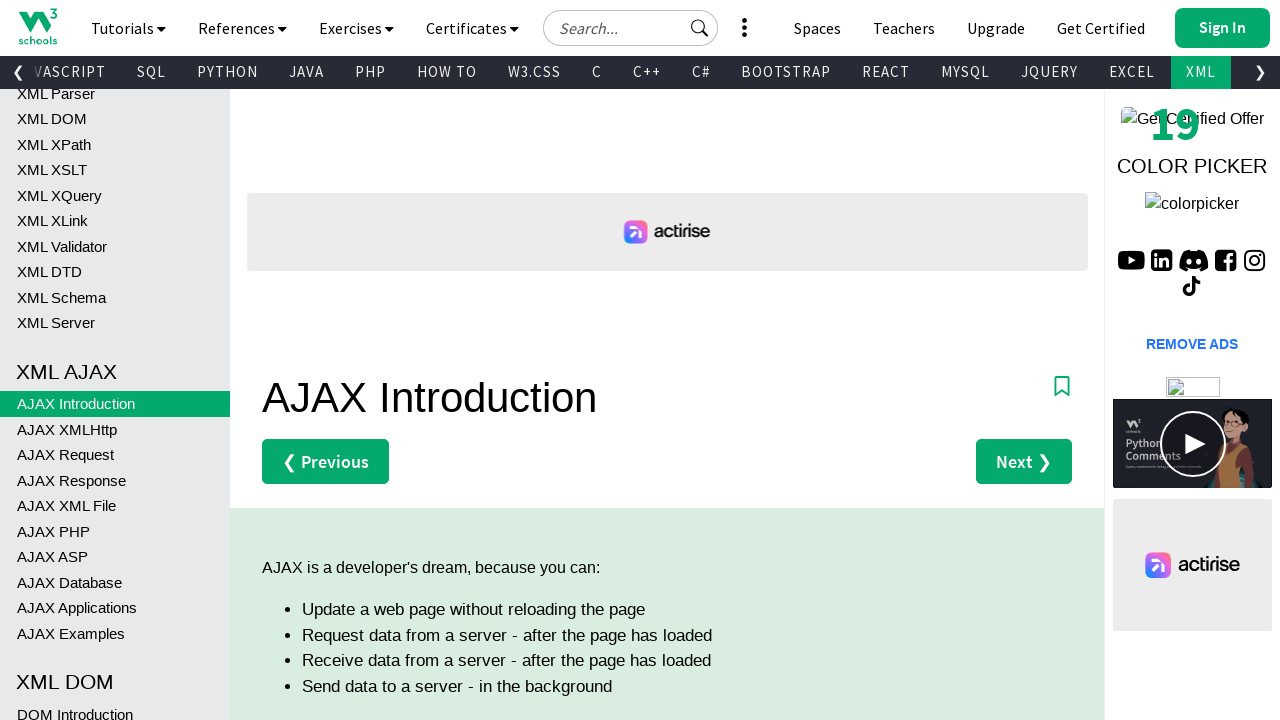

Scrolled button into view
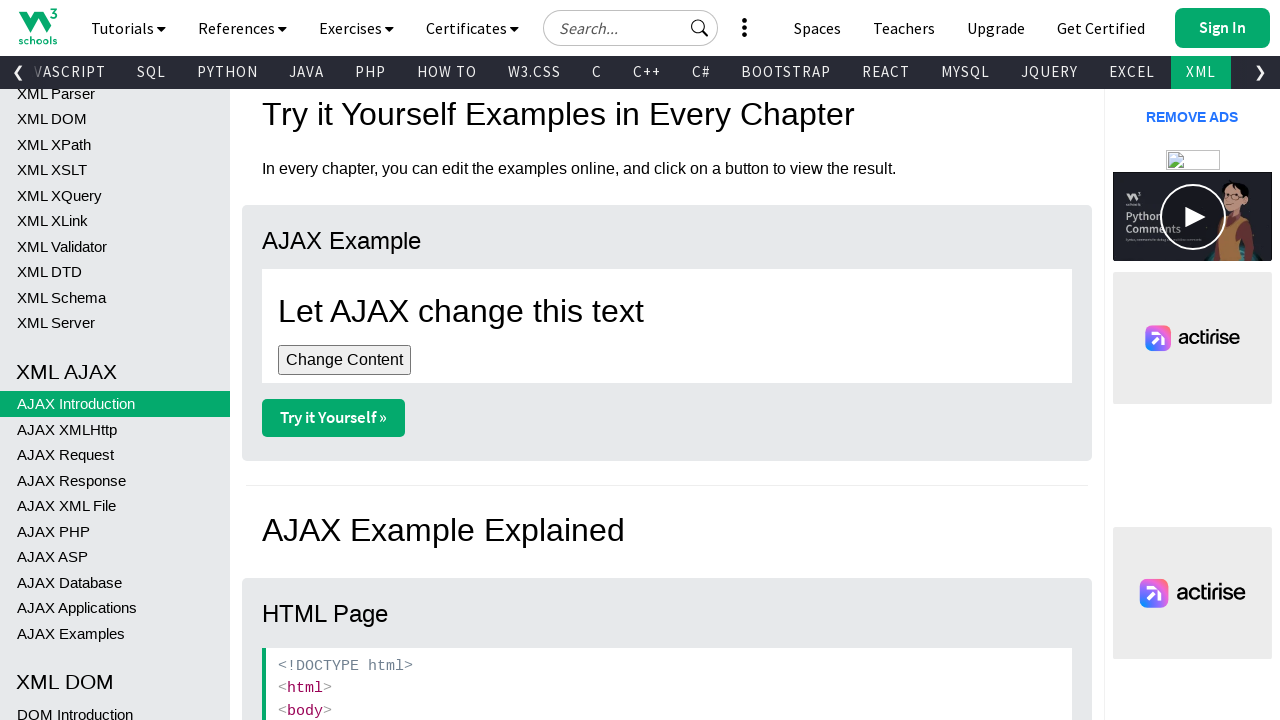

Clicked the AJAX change button at (344, 360) on div#demo > button
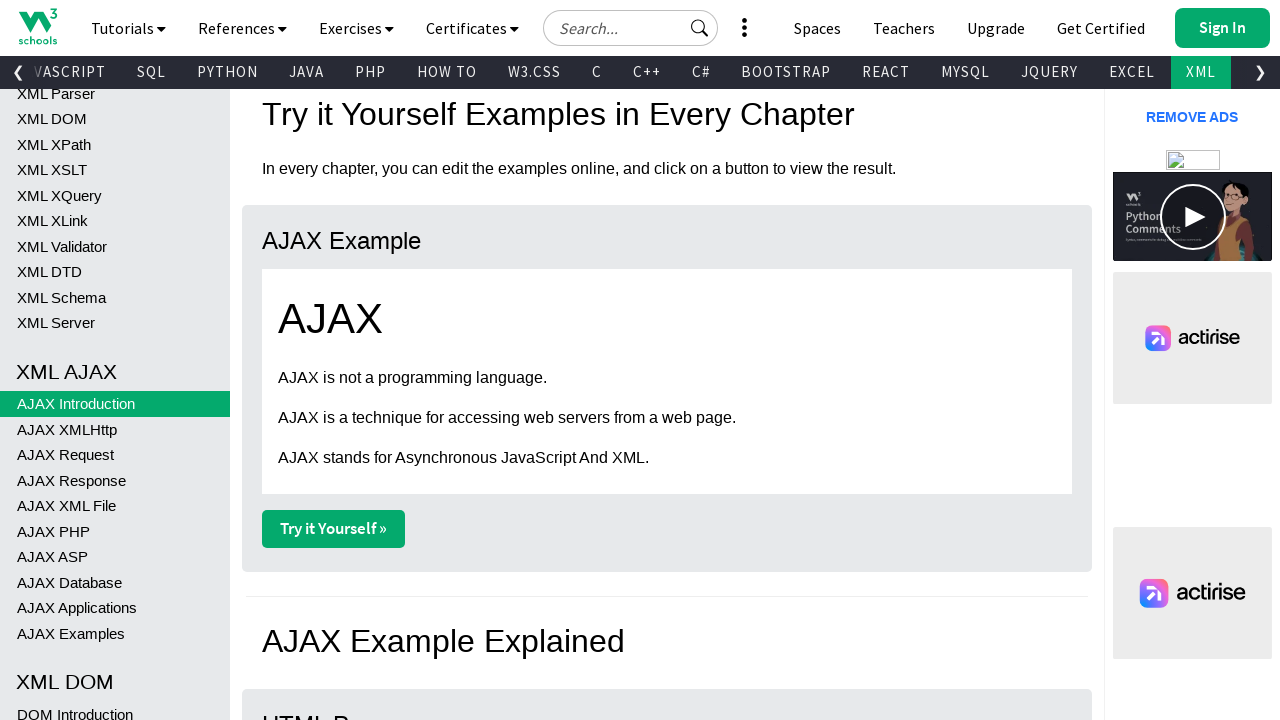

Verified that new content dynamically appeared after AJAX call
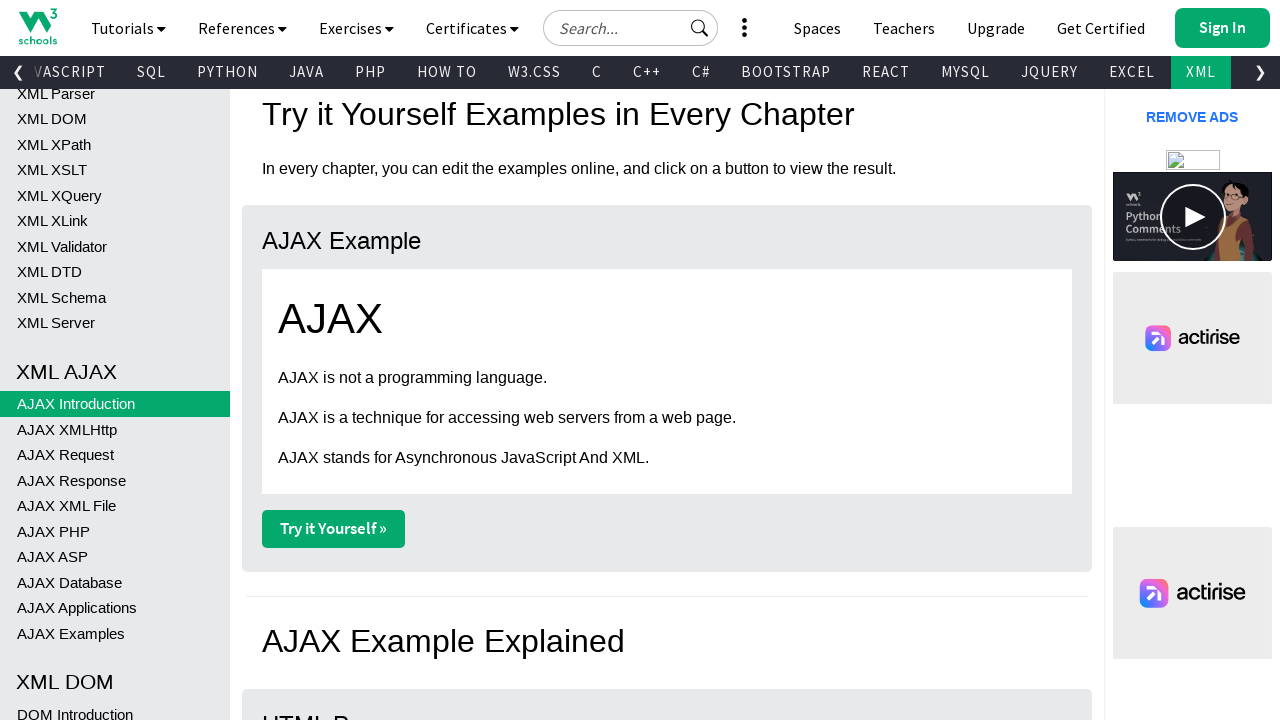

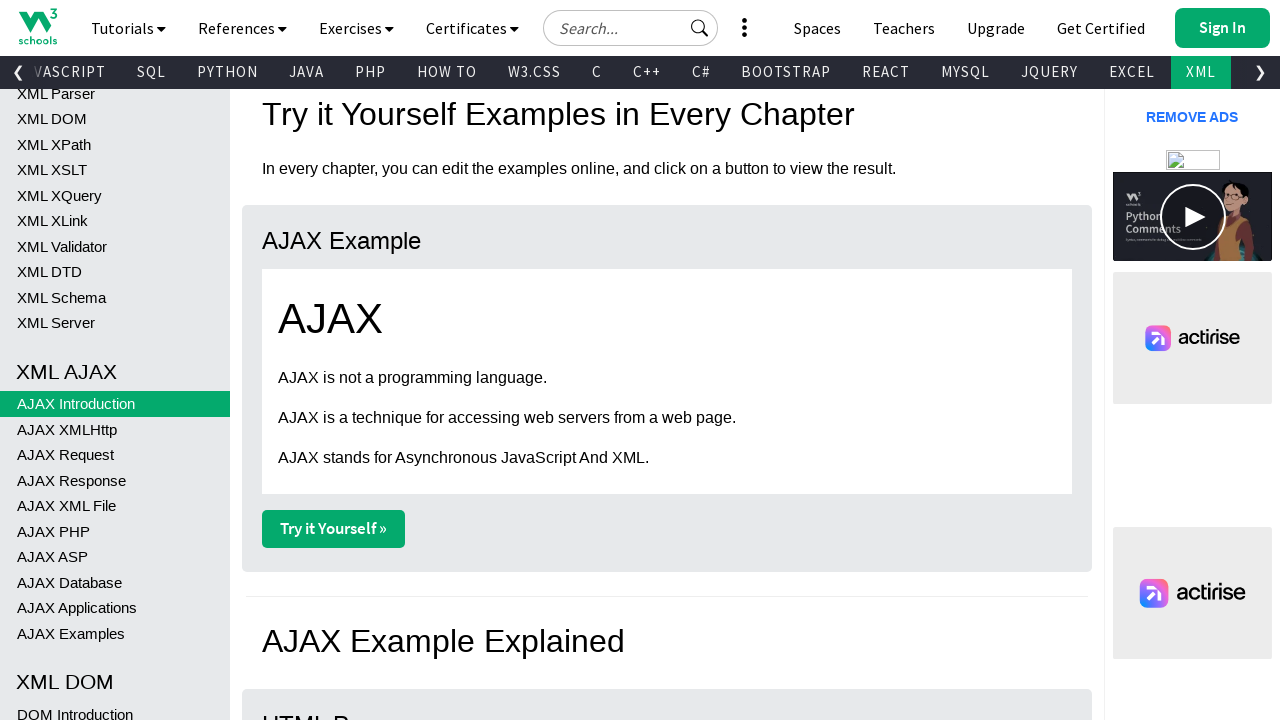